Tests adding items to cart functionality by searching through the product list for a specific vegetable (Corn) and clicking its add-to-cart button.

Starting URL: https://rahulshettyacademy.com/seleniumPractise/

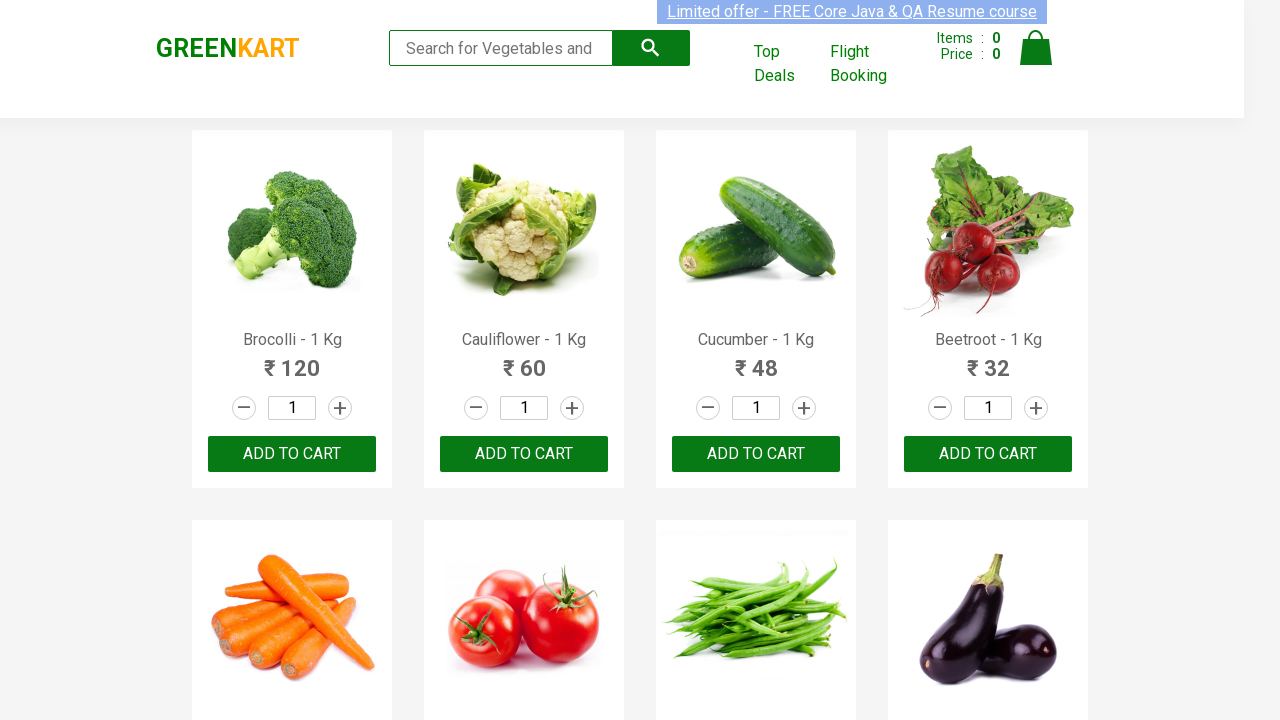

Waited for products to load on the page
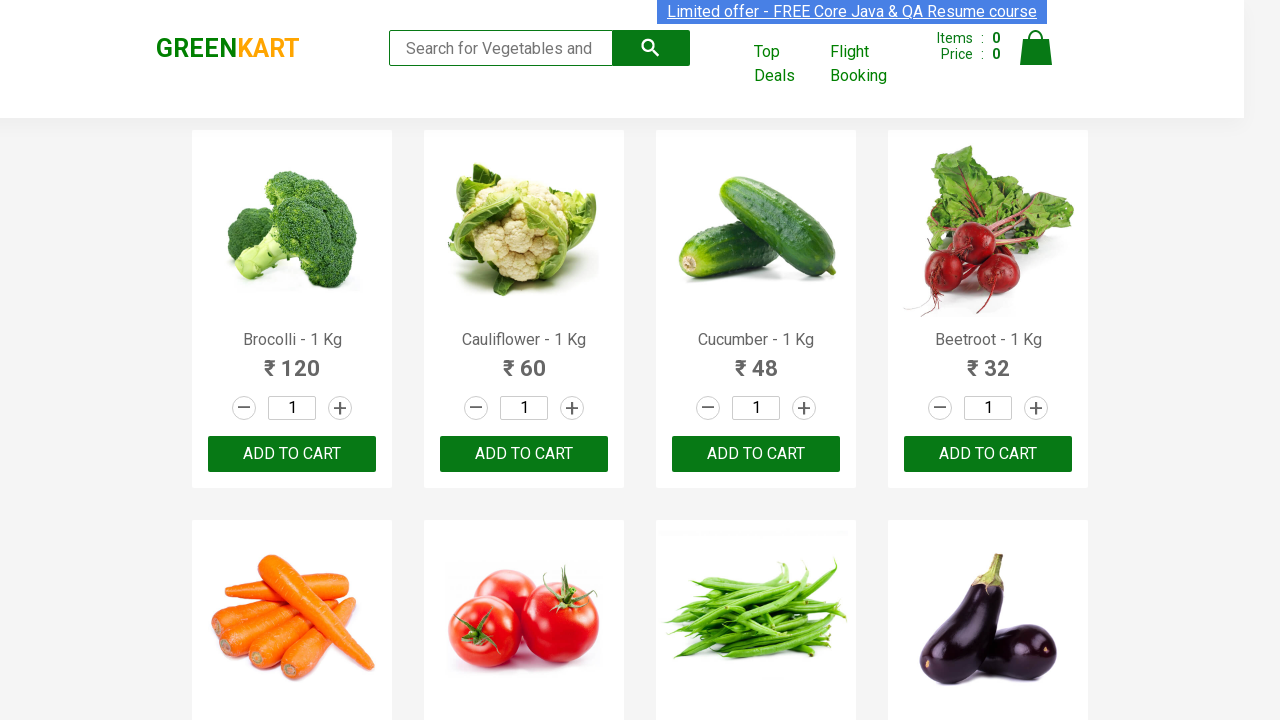

Retrieved all vegetable product elements from the page
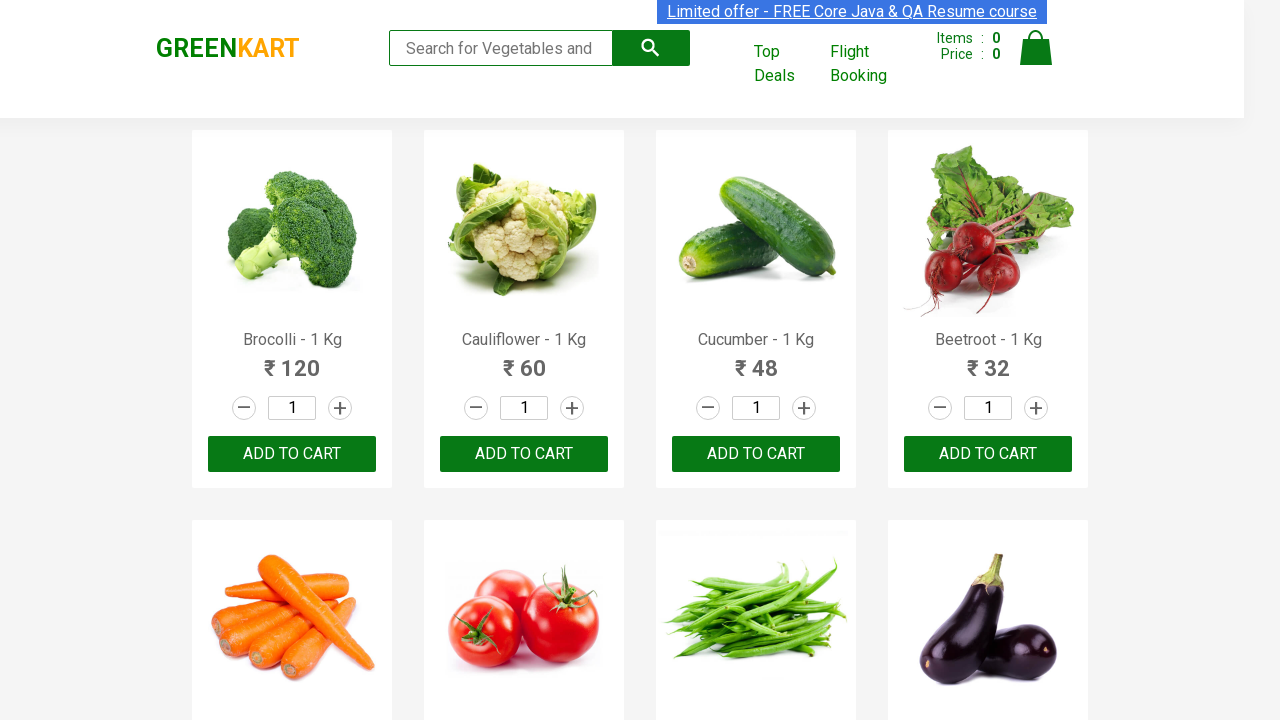

Found 'Corn - 1 Kg' in product list and clicked its add-to-cart button at (292, 360) on .product-action button >> nth=12
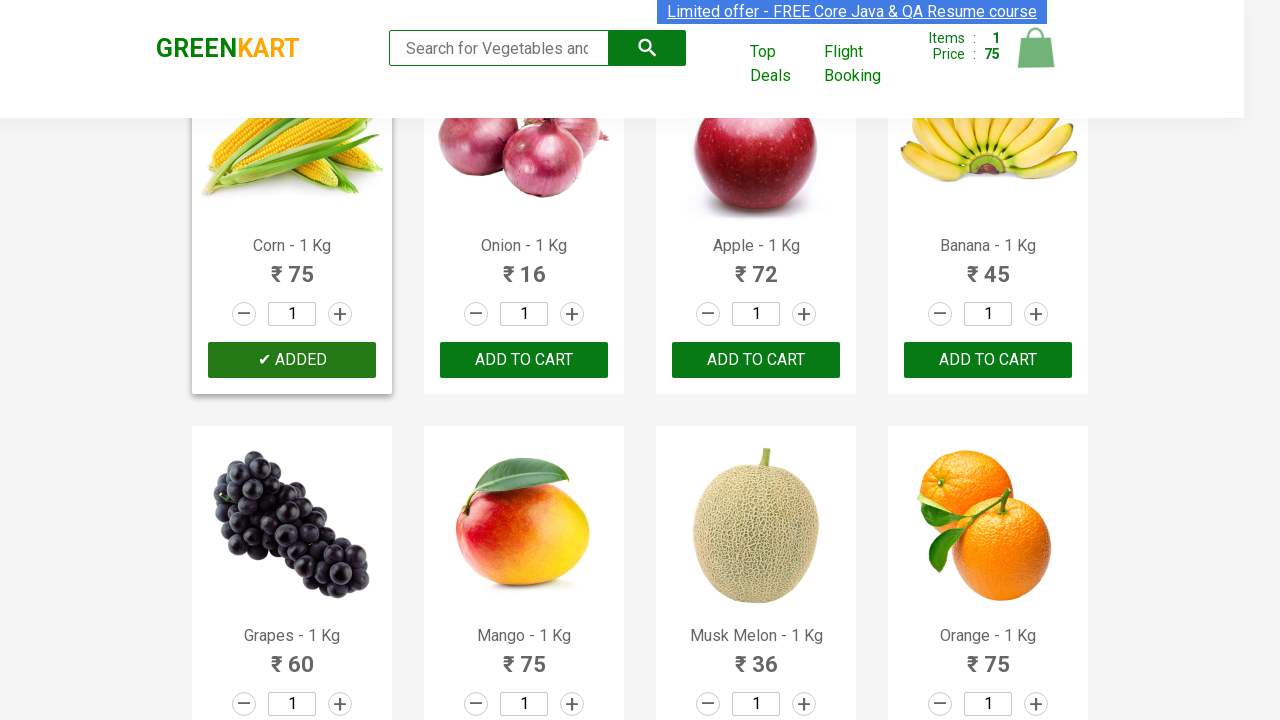

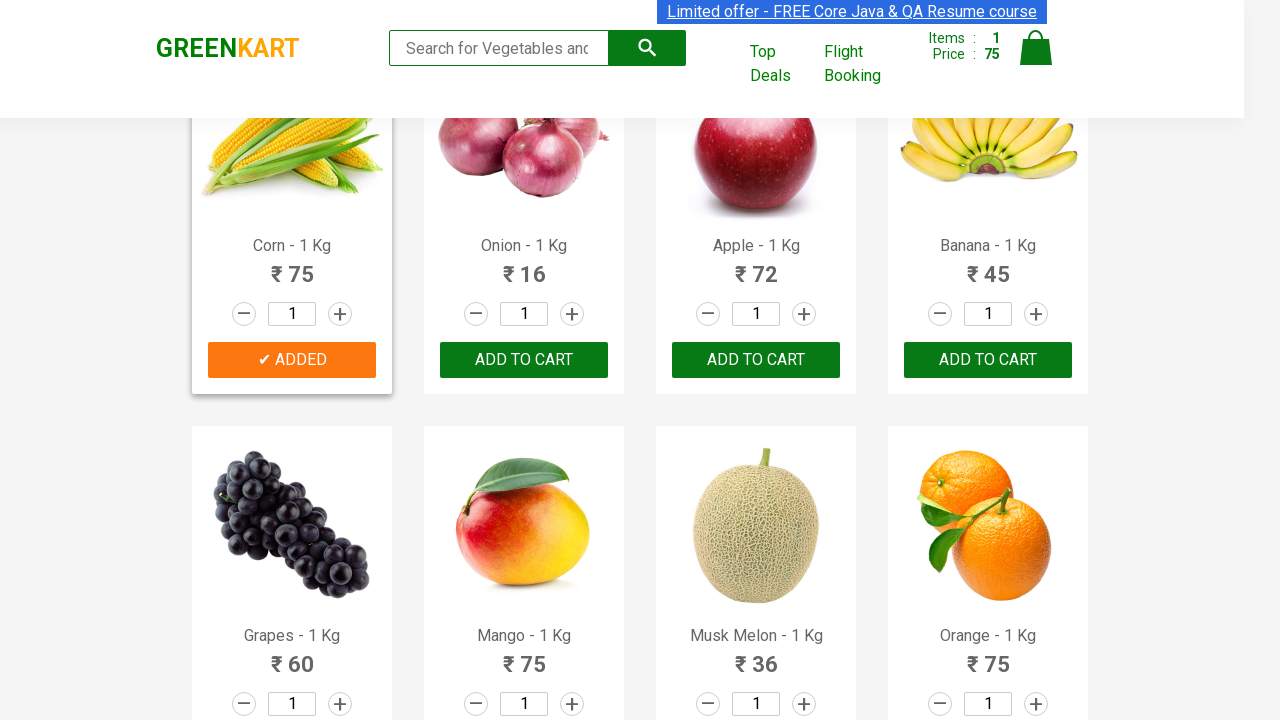